Tests e-commerce functionality by searching for products, adding multiple items to cart using different selection methods, and proceeding to checkout

Starting URL: https://rahulshettyacademy.com/seleniumPractise/#/

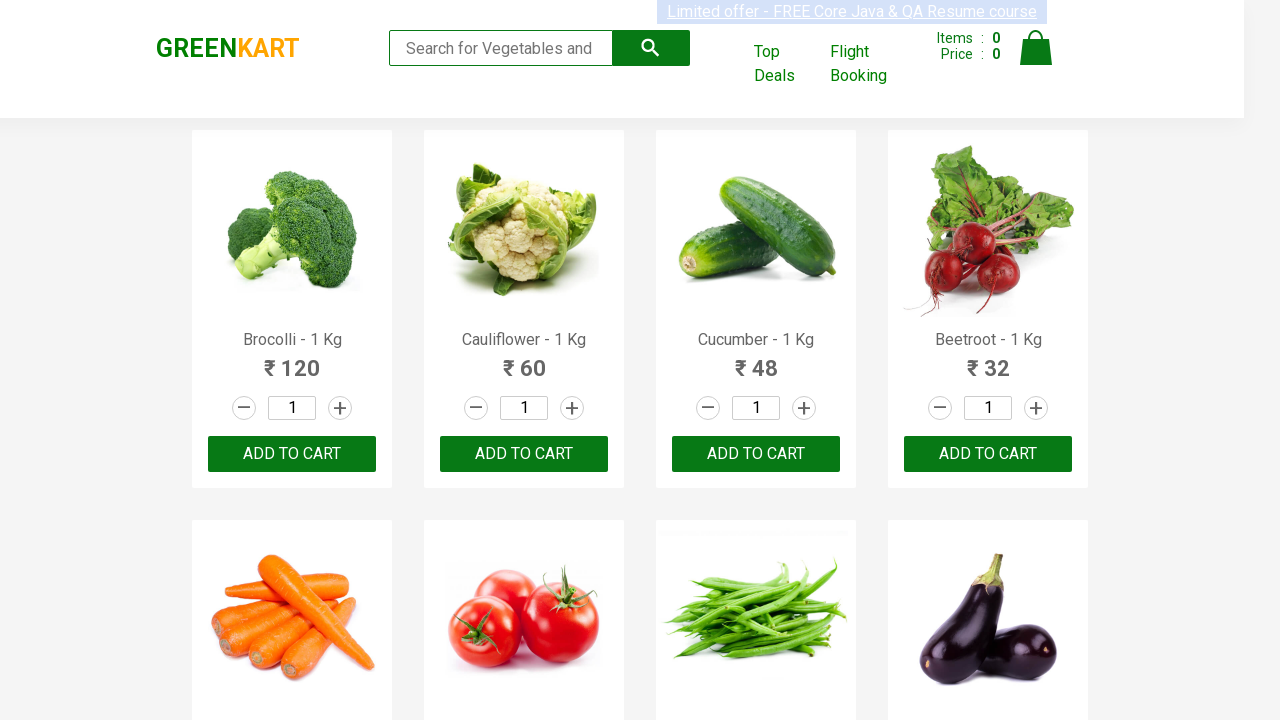

Filled search field with 'ca' to filter products on form input[type='search']
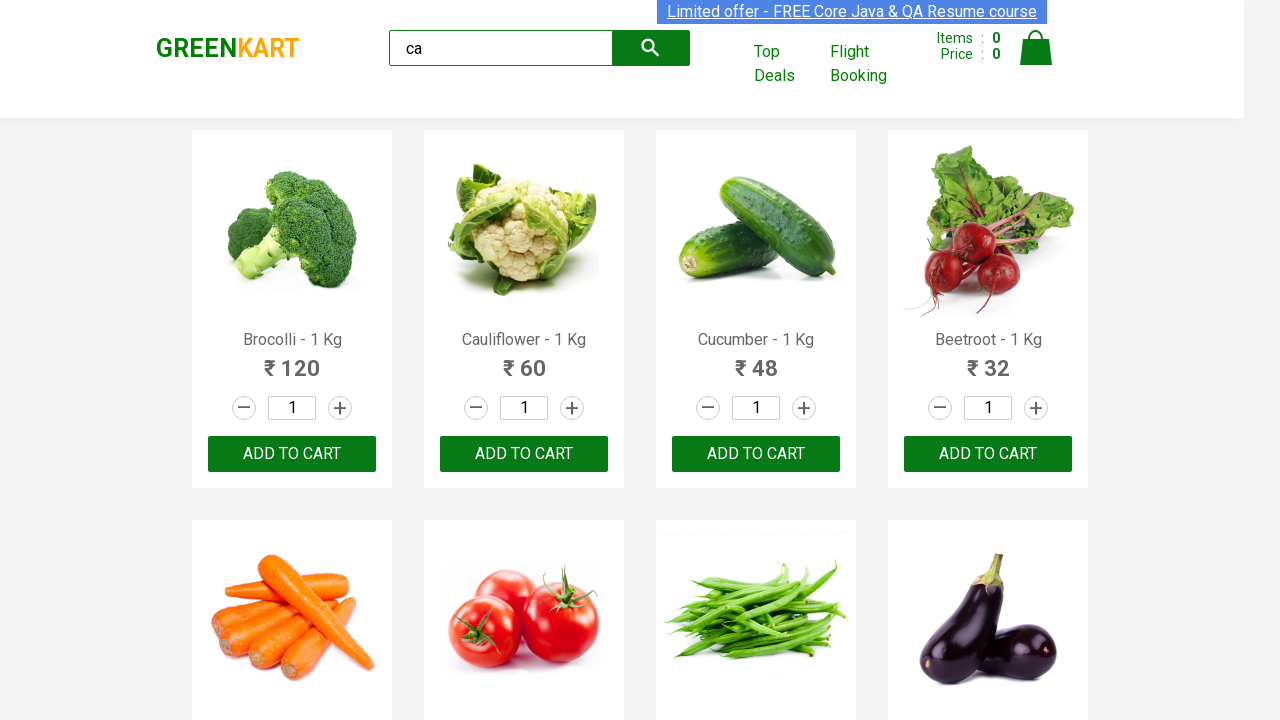

Waited 500ms for search results to filter
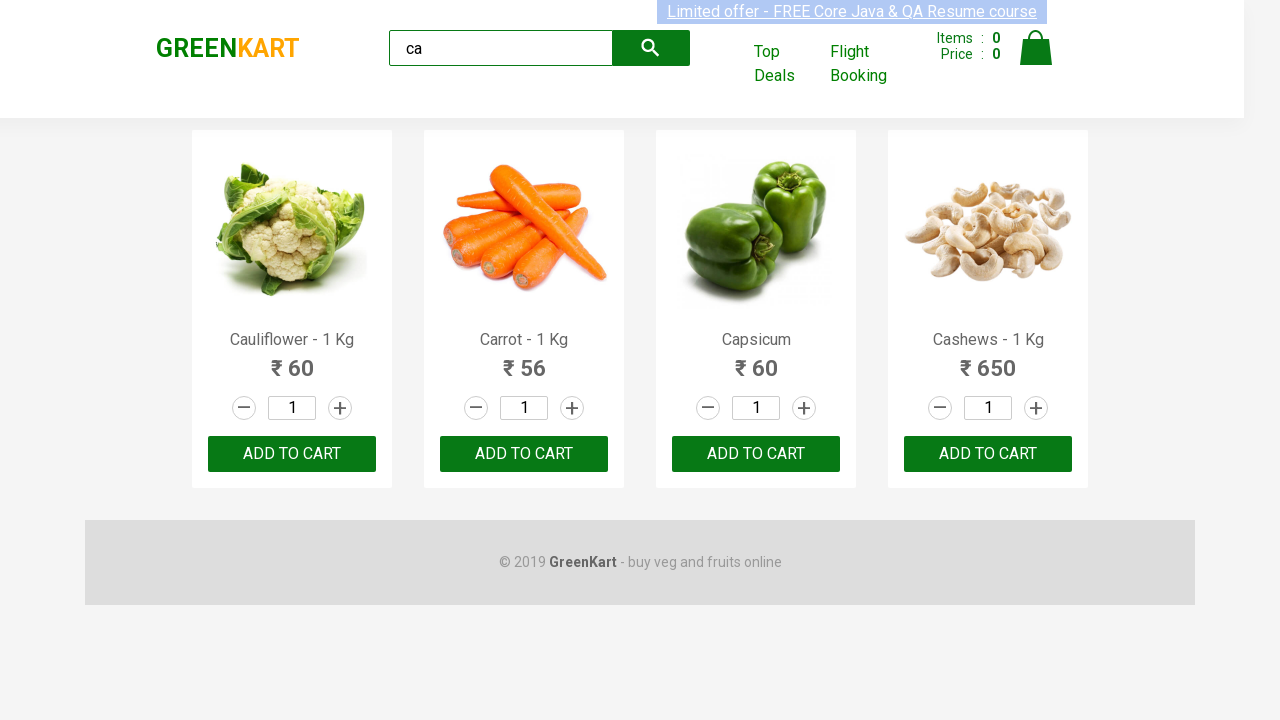

Added third product to cart at (756, 454) on .products-wrapper .products .product:nth-child(3) button
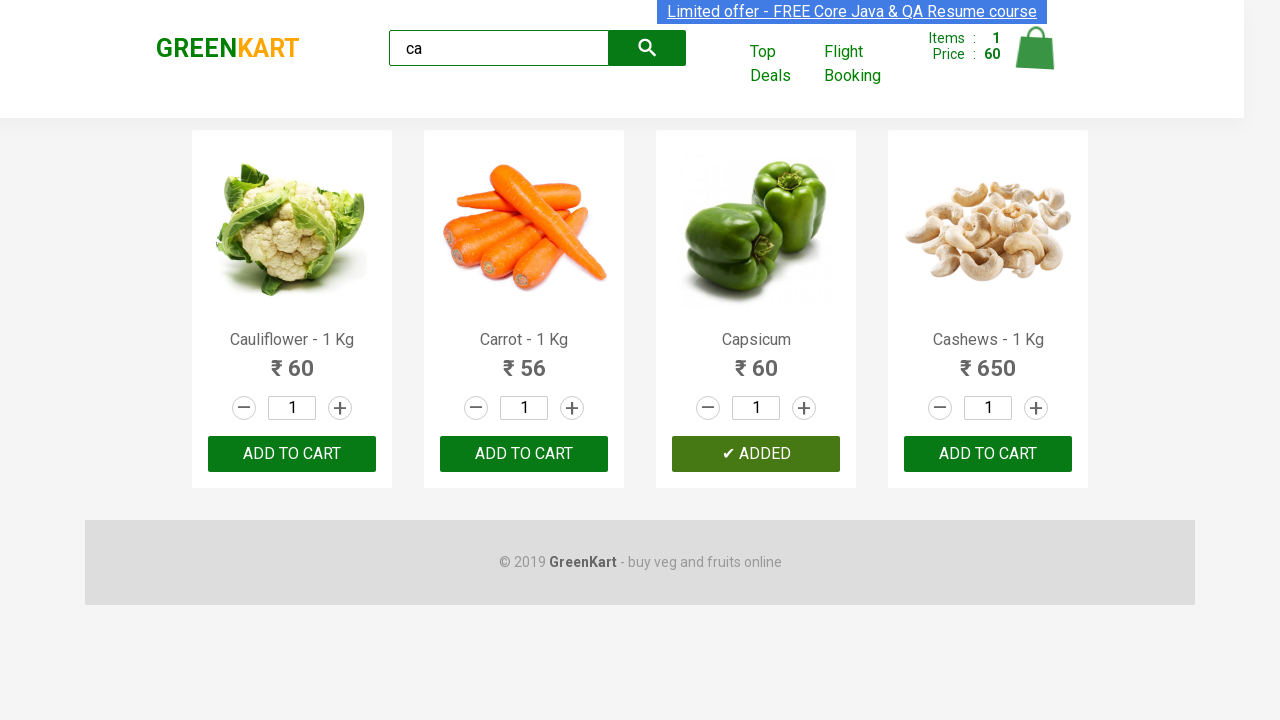

Added second product to cart using nth selector at (524, 454) on .products .product >> nth=1 >> button:has-text('ADD TO CART')
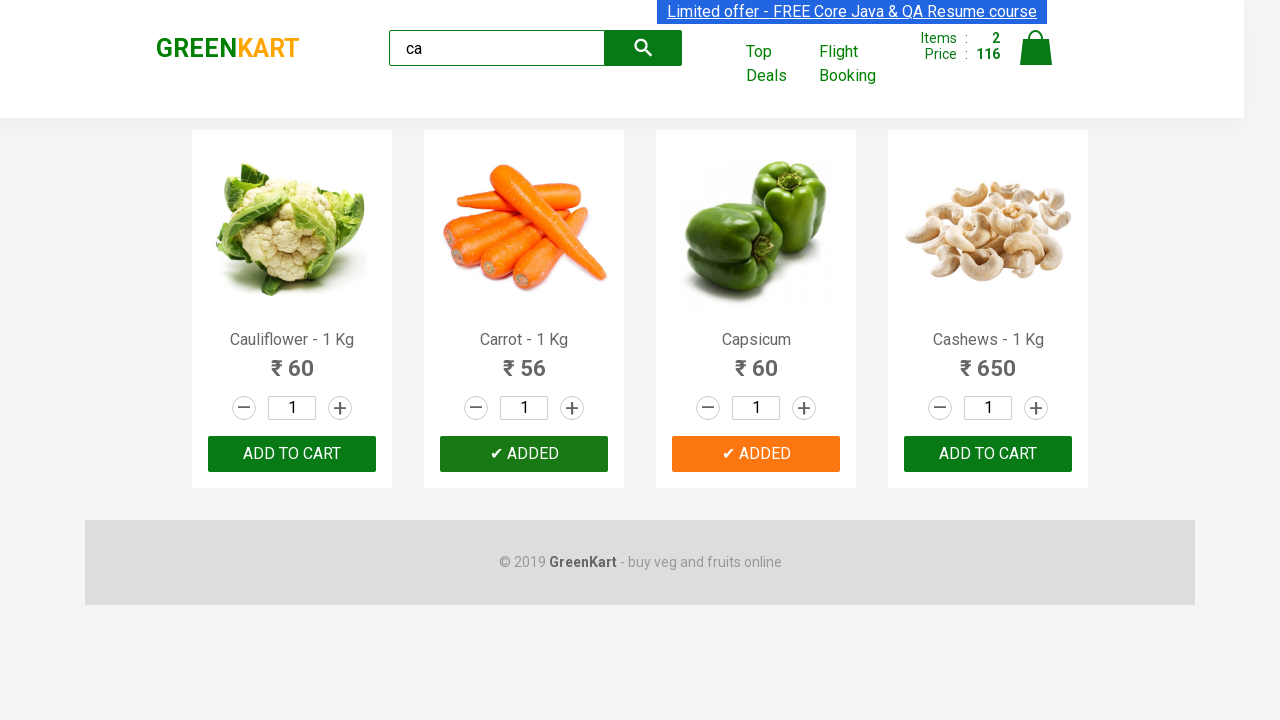

Added Cashews product to cart at (988, 454) on .products .product >> nth=3 >> button
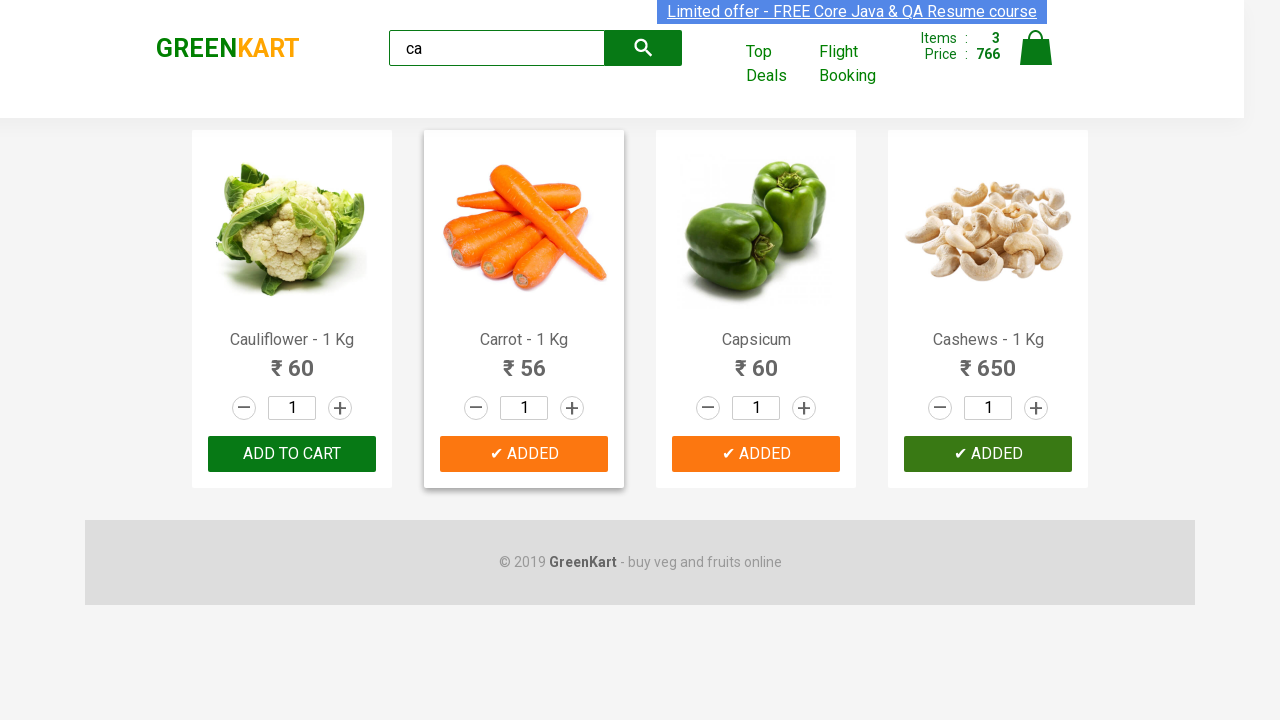

Clicked cart icon to open cart preview at (1036, 59) on .cart-icon
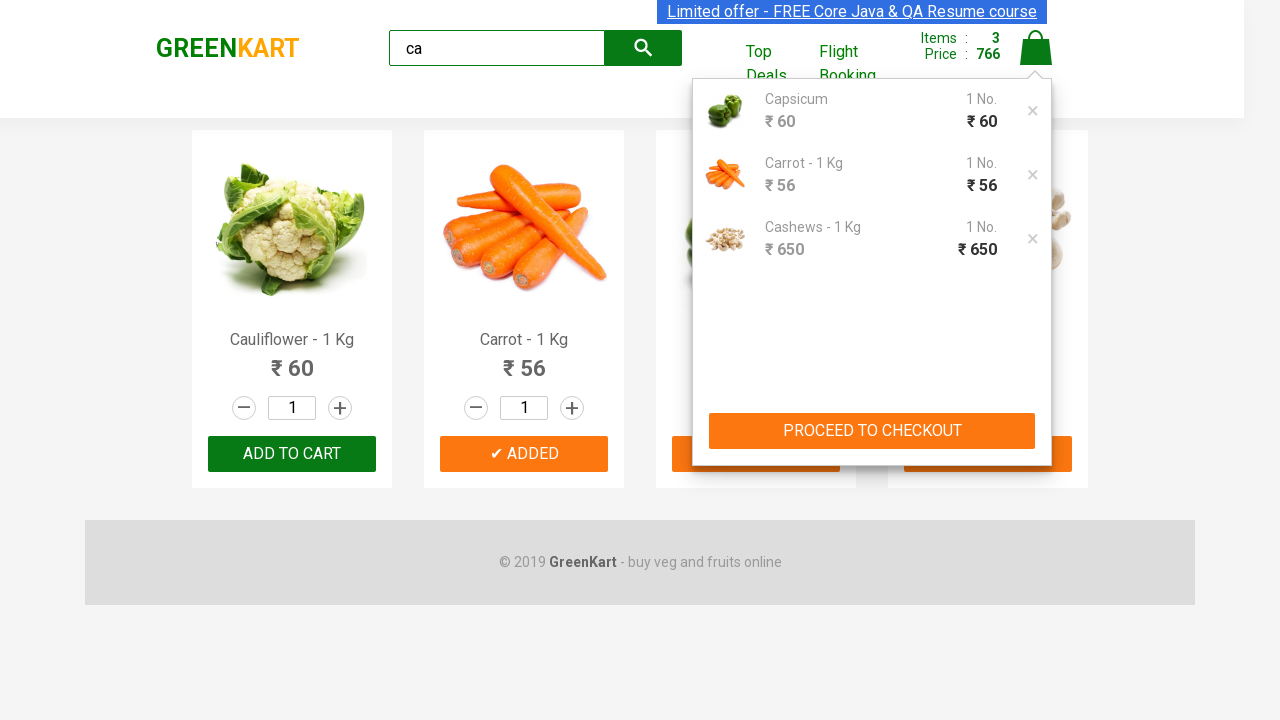

Clicked proceed to checkout button in cart preview at (872, 431) on .cart-preview.active button
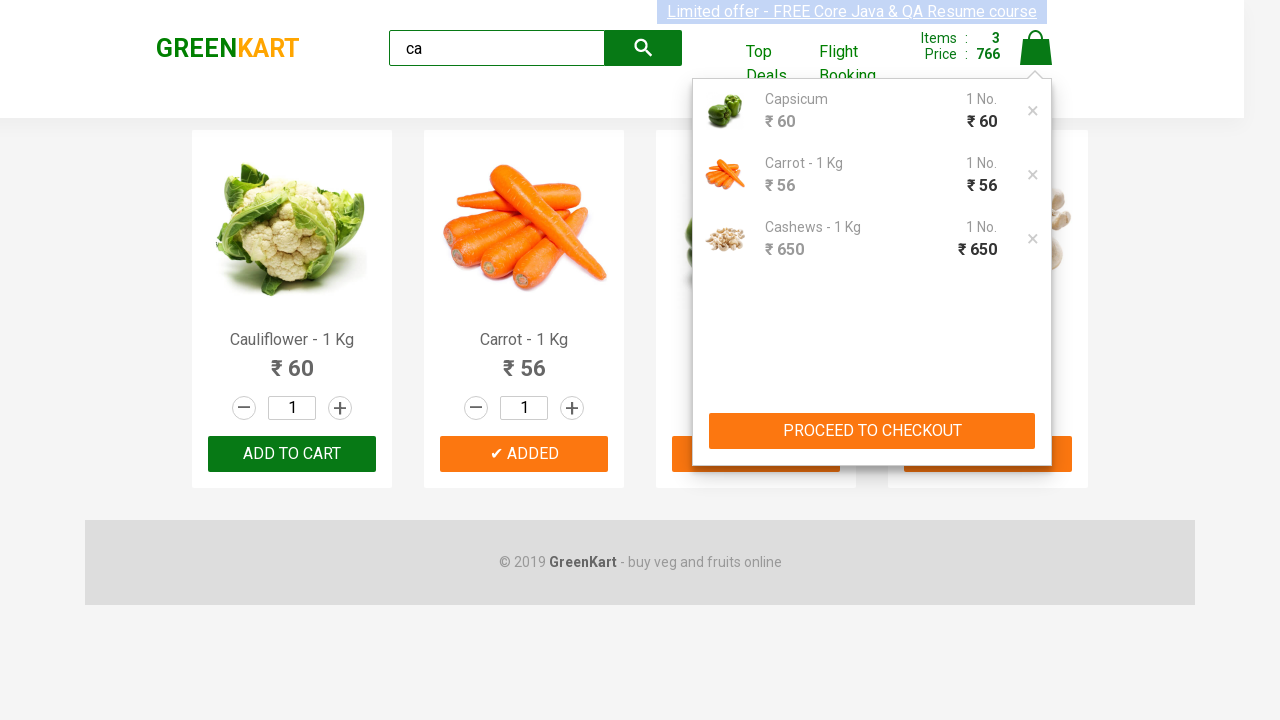

Clicked Place Order button at (1036, 562) on button:has-text('Place Order')
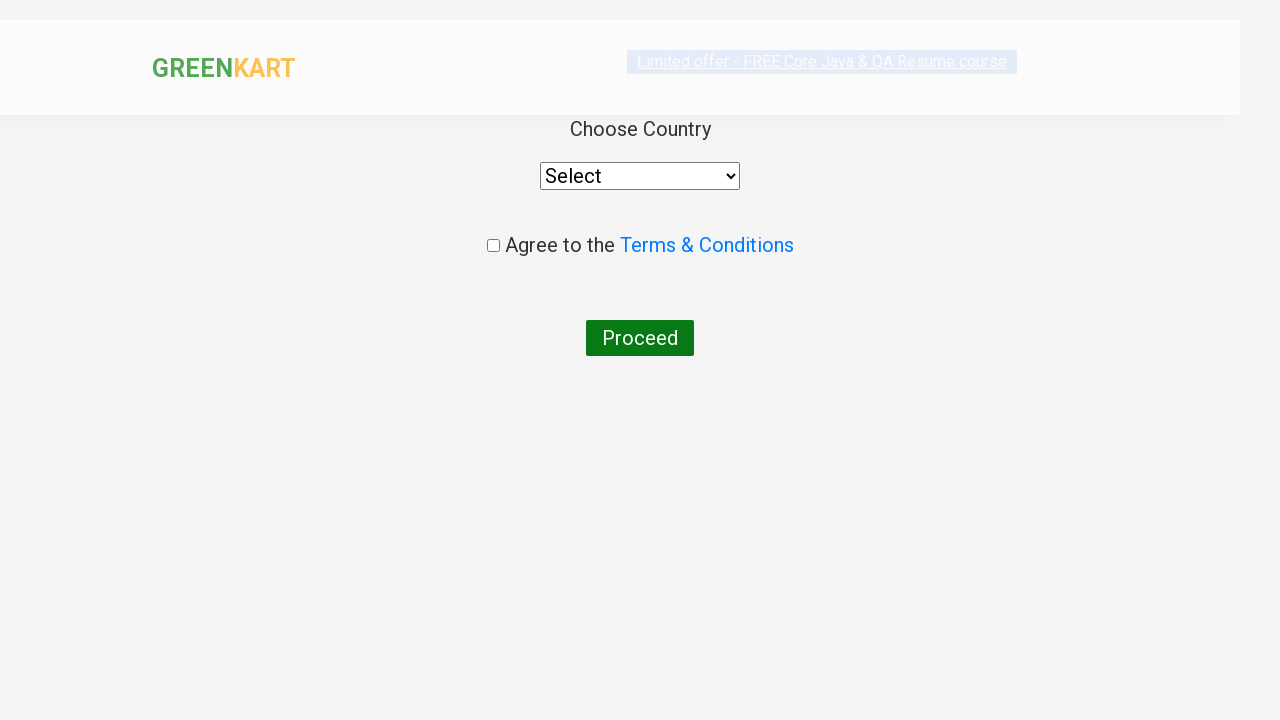

Verified checkout page loaded with 'Choose Country' option visible
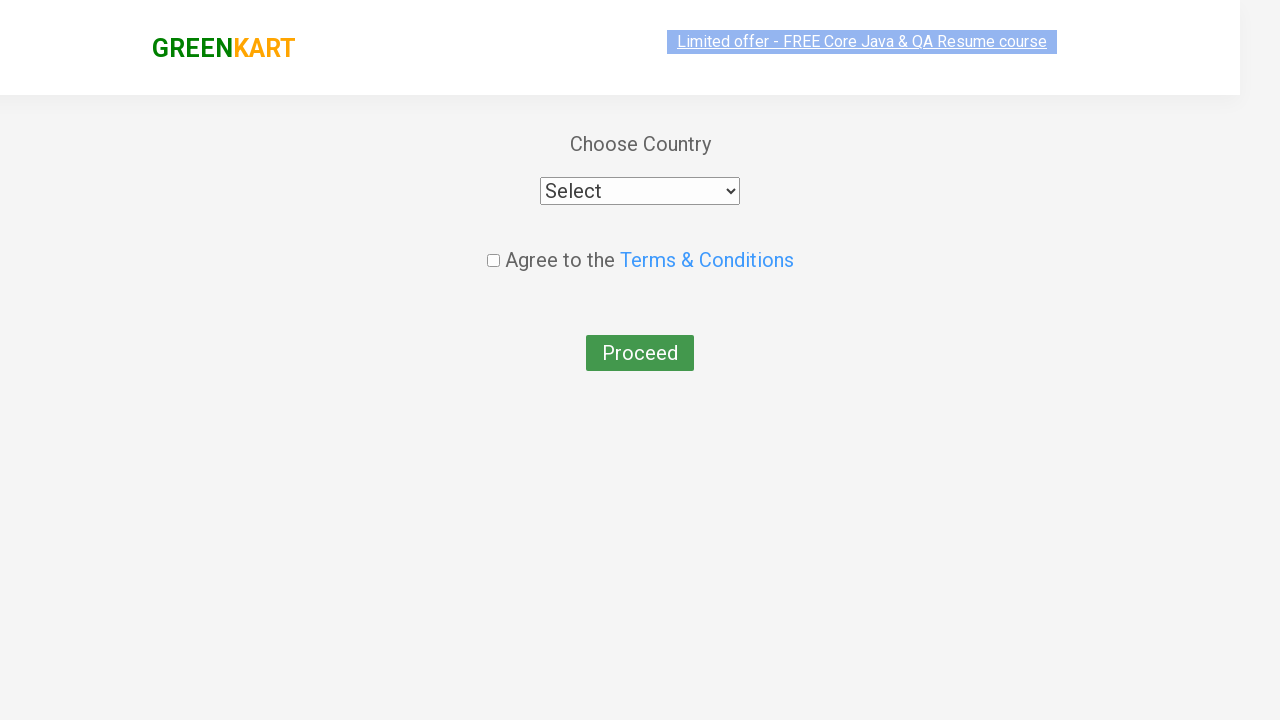

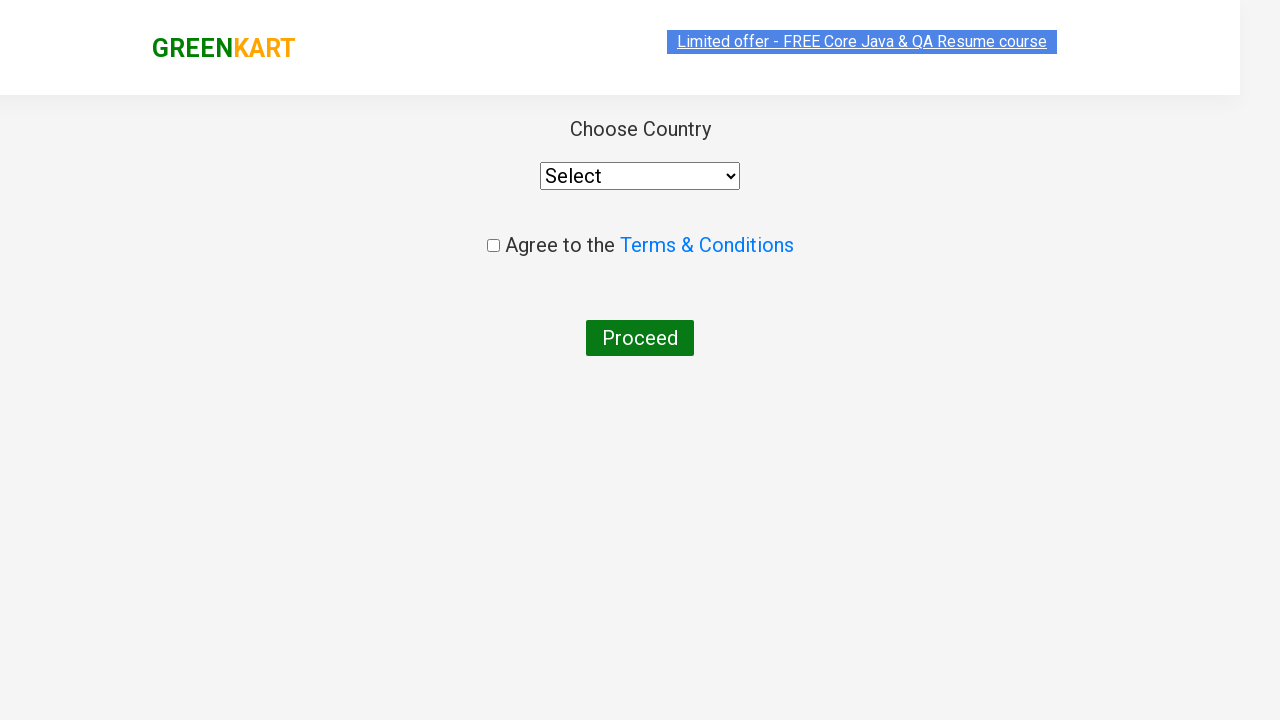